Tests clicking the "Click Me!" button on the interactions page and verifies navigation.

Starting URL: https://ultimateqa.com/automation/

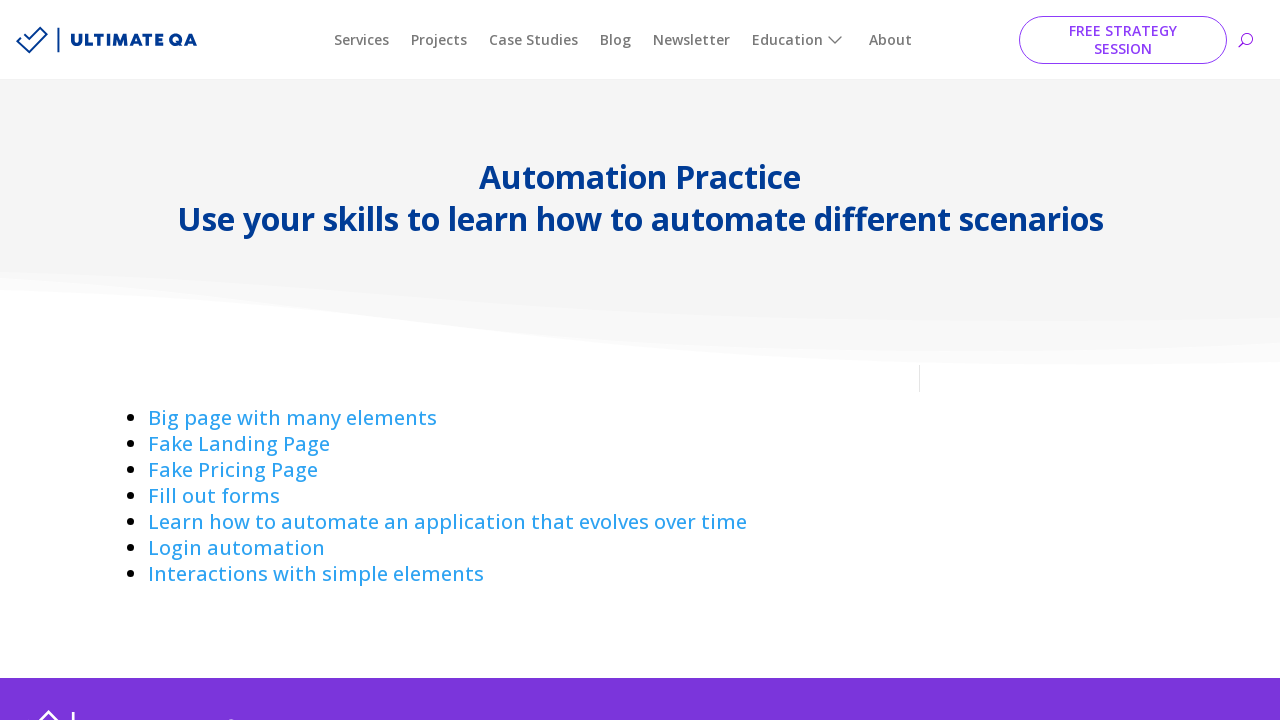

Clicked on the 'Interactions' link at (316, 574) on a:has-text('Interactions ')
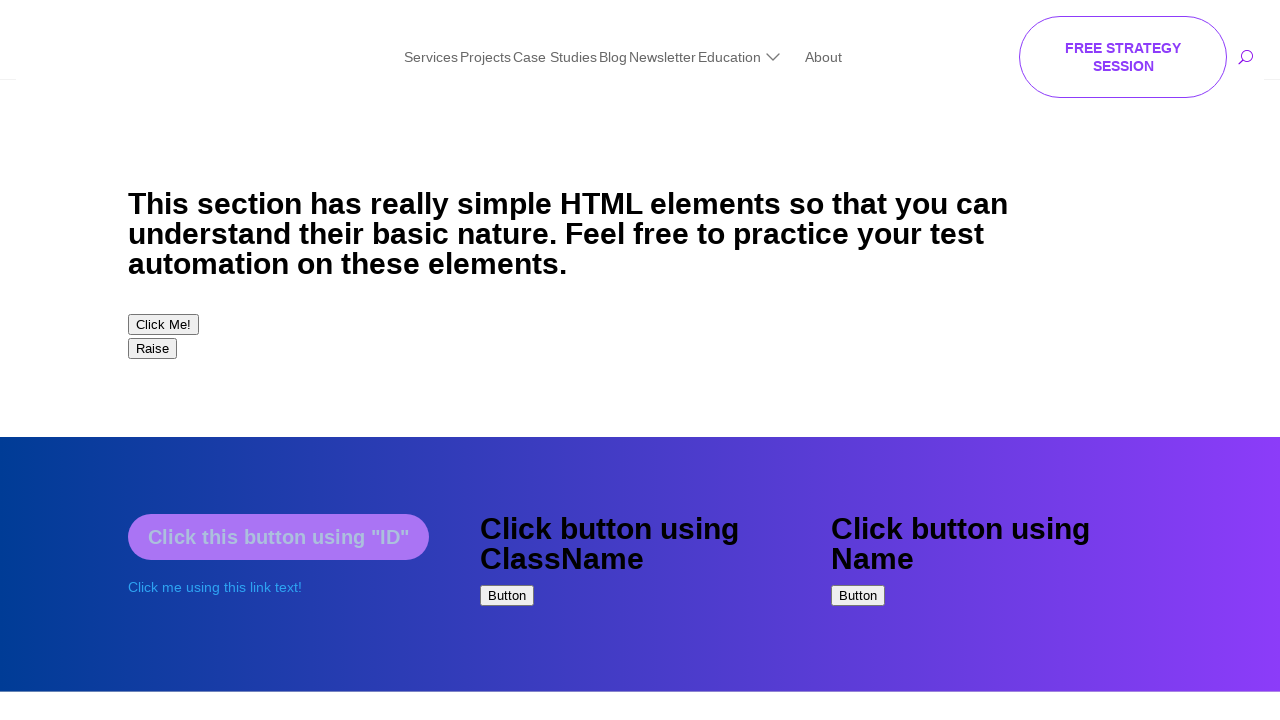

Interactions page loaded successfully
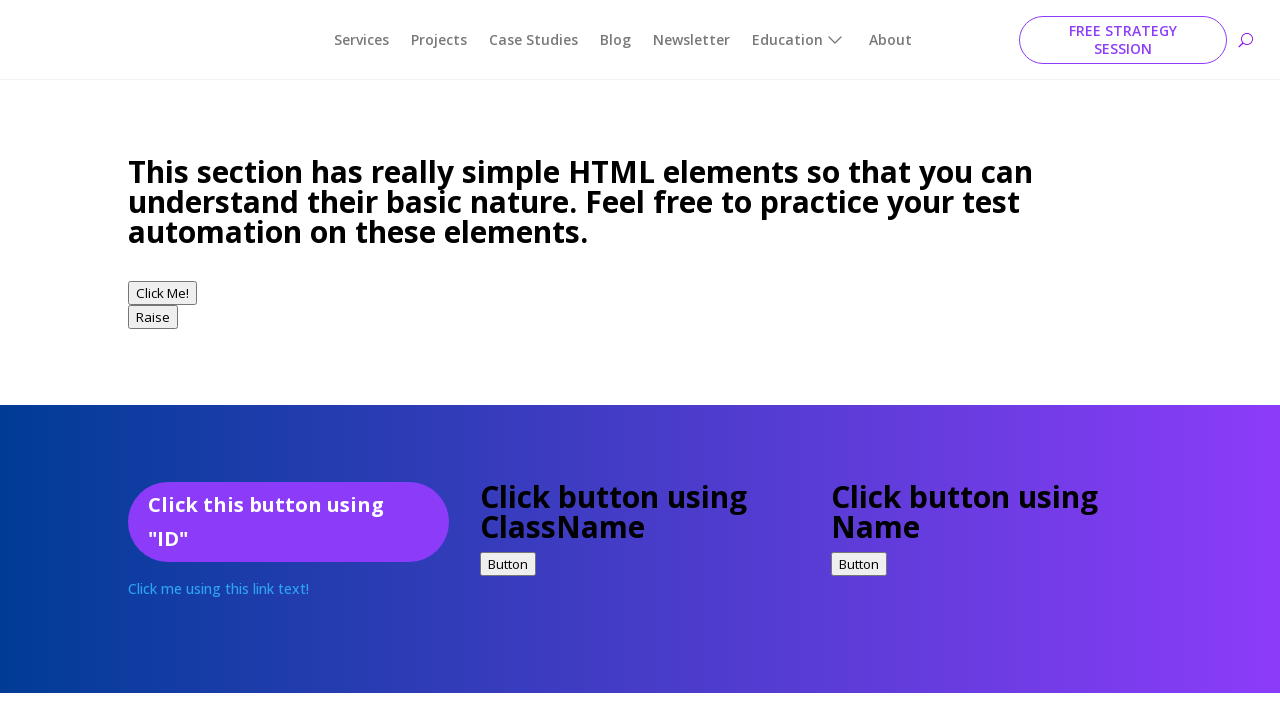

Clicked on the 'Click Me!' button at (162, 293) on button:has-text('Click Me!')
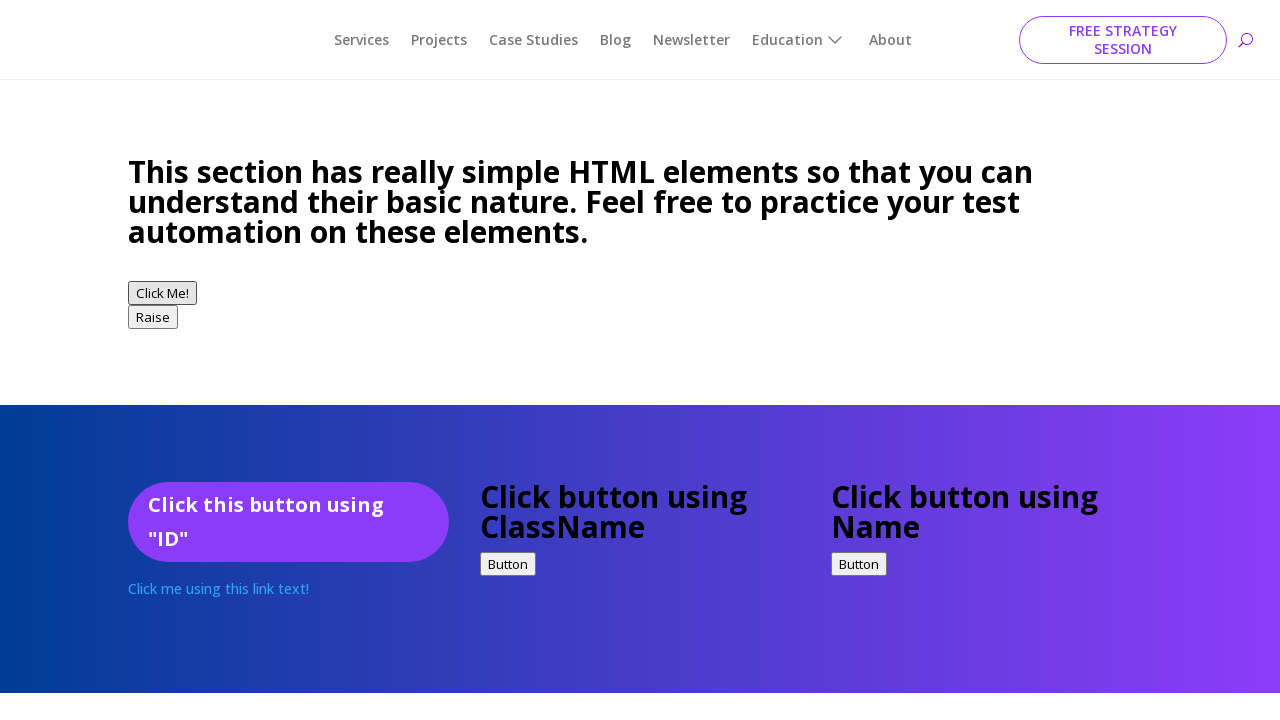

Navigation verified - redirected to https://ultimateqa.com/?
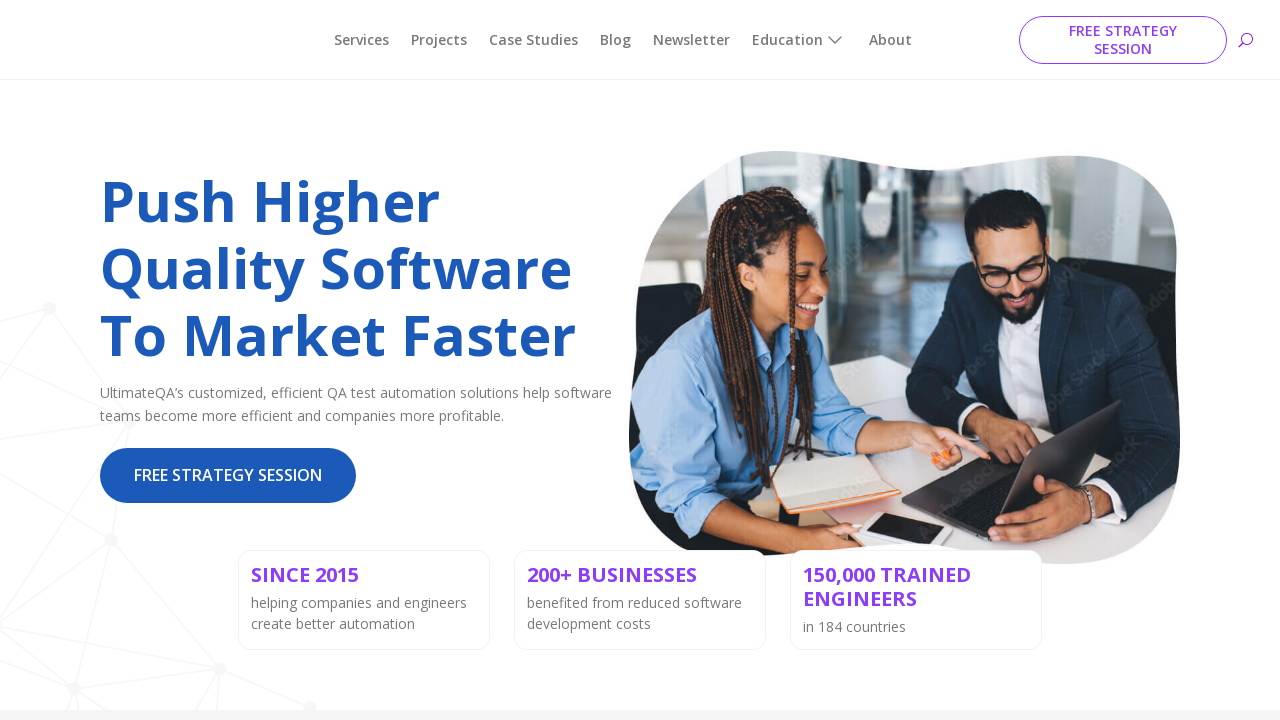

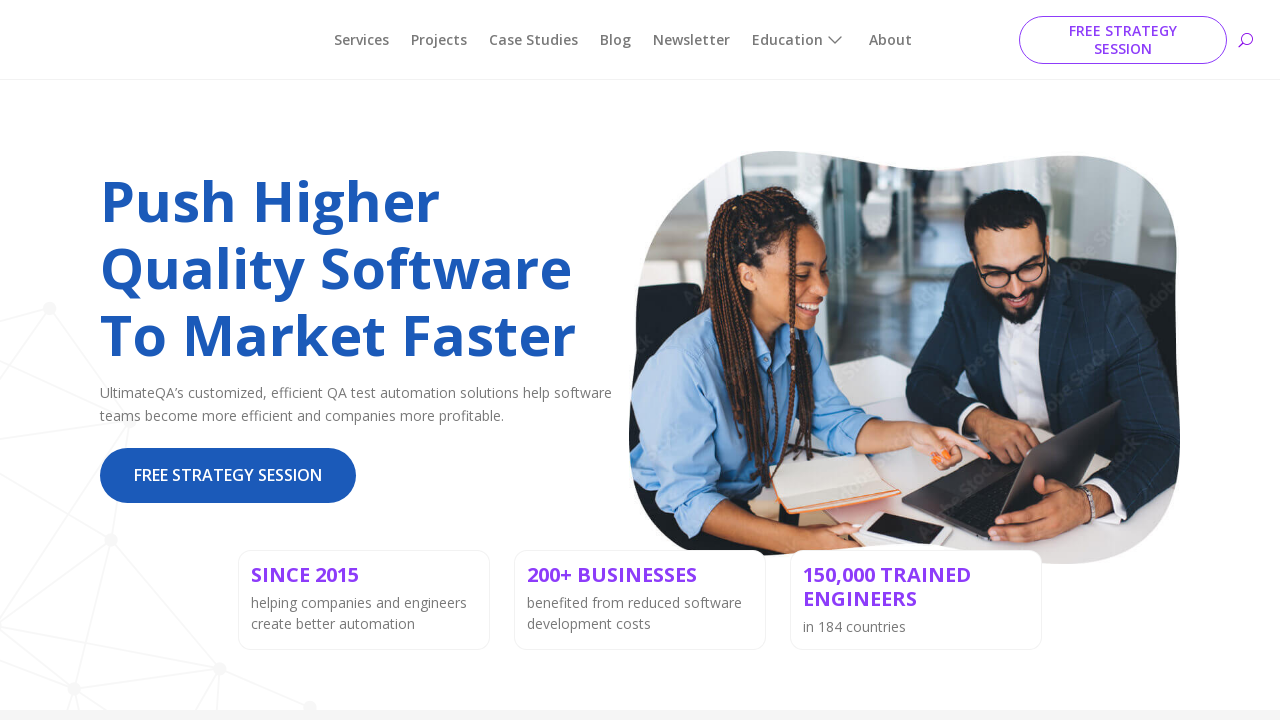